Tests the Add/Remove Elements page by clicking add button twice to create two delete buttons, then removing them one by one

Starting URL: https://the-internet.herokuapp.com/add_remove_elements/

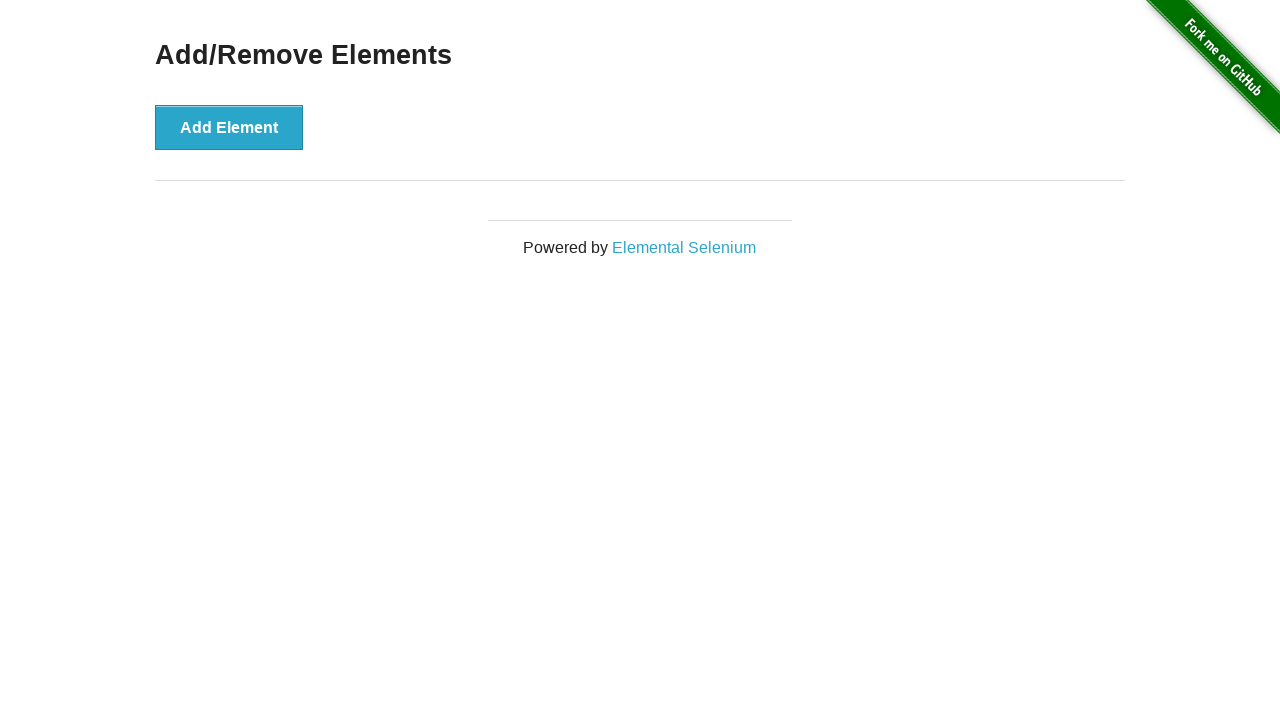

Navigated to Add/Remove Elements page
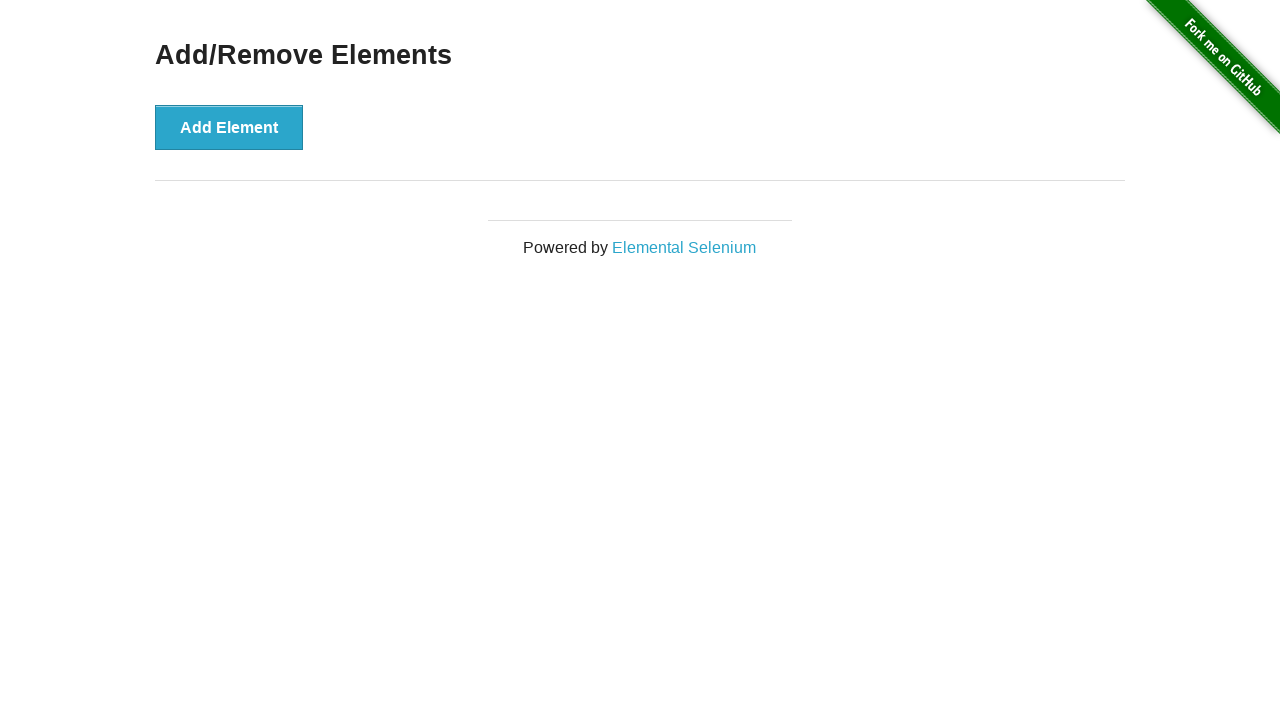

Clicked add button first time to create first delete button at (229, 127) on button[onclick='addElement()']
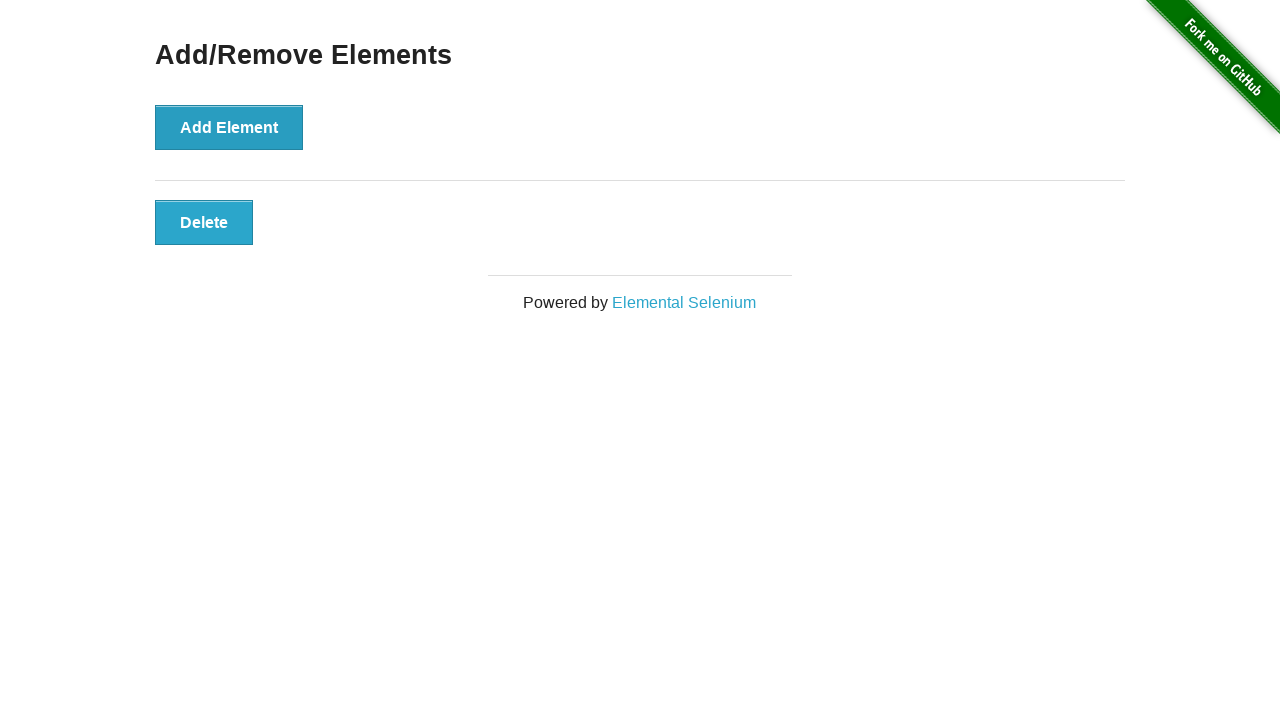

Clicked add button second time to create second delete button at (229, 127) on button[onclick='addElement()']
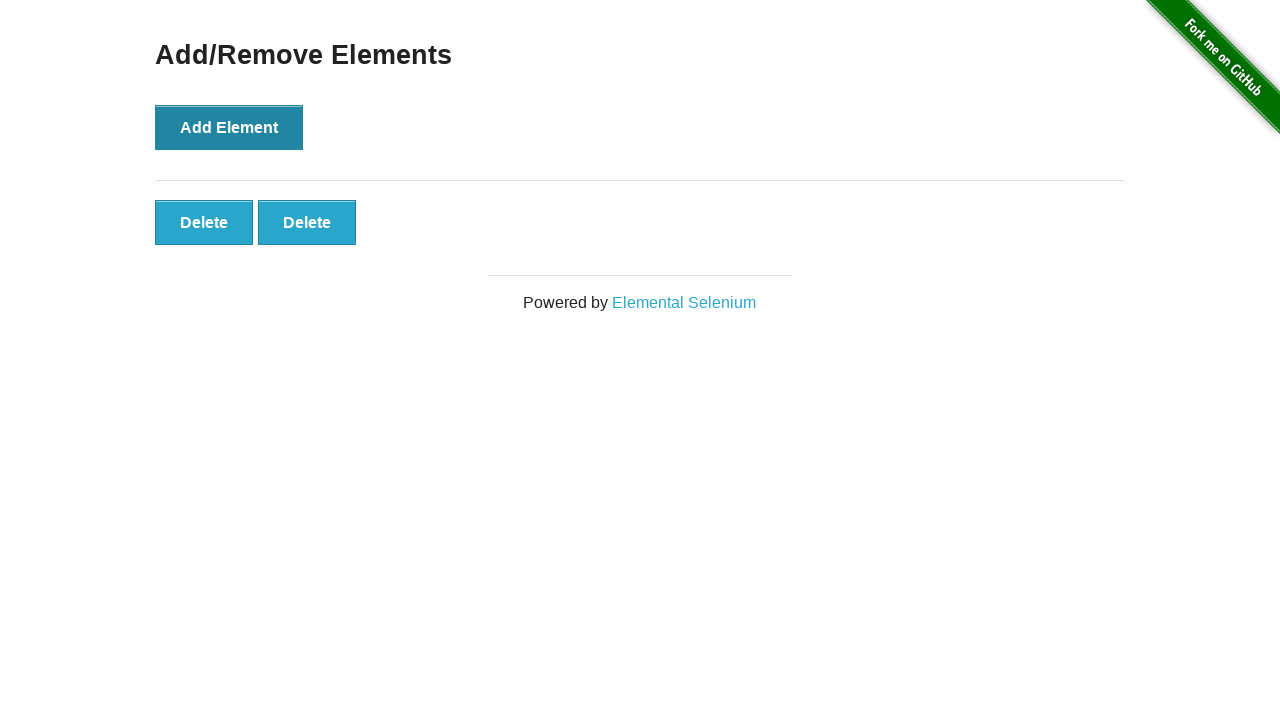

Verified delete buttons are present on the page
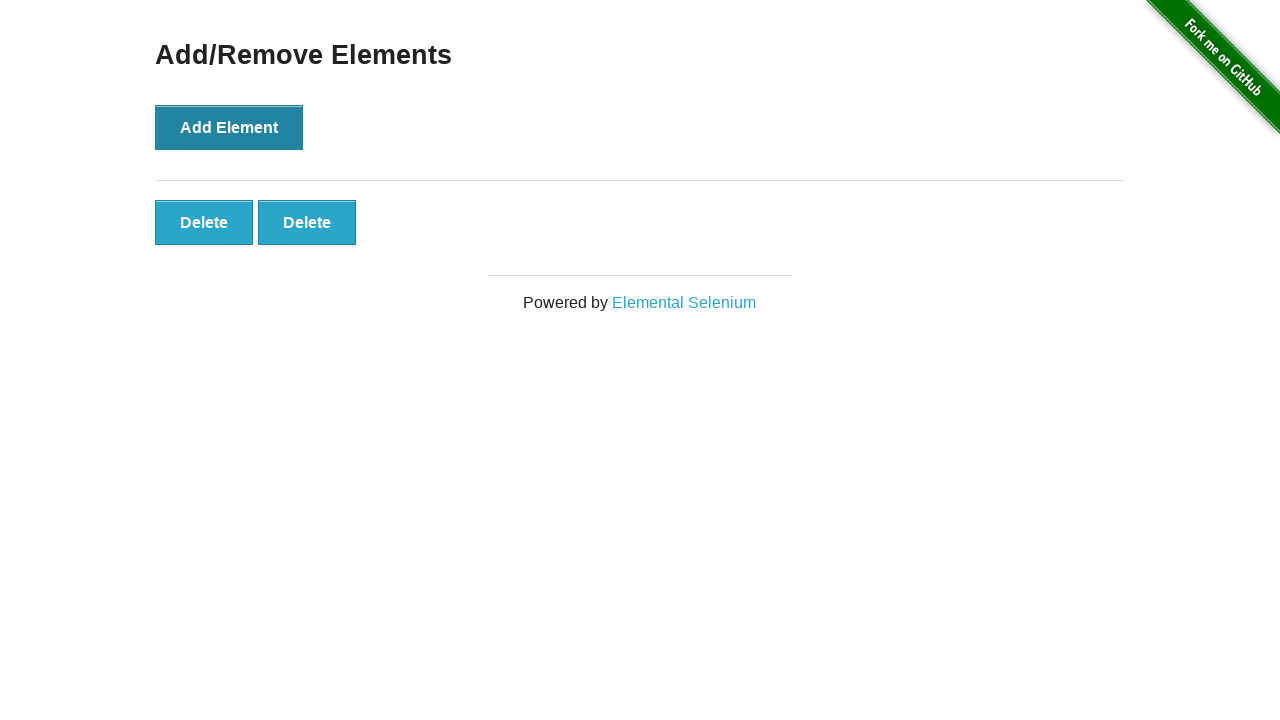

Clicked first delete button to remove first element at (204, 222) on .added-manually >> nth=0
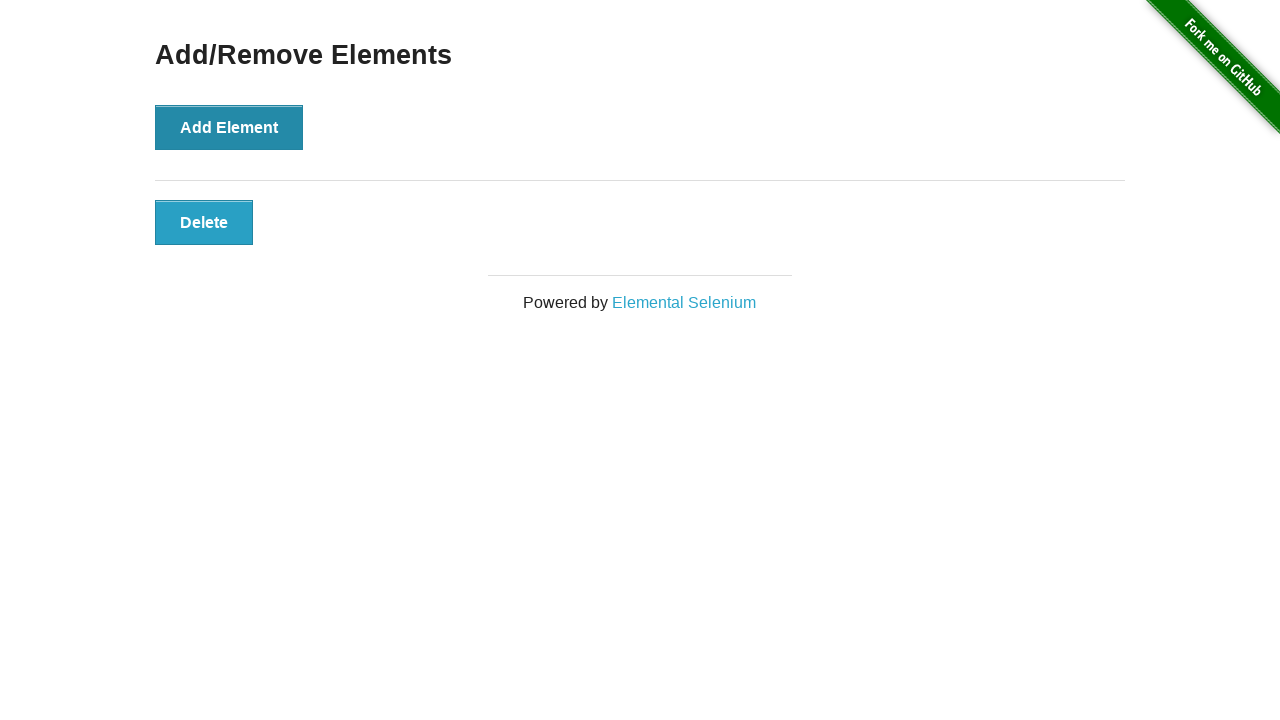

Clicked second delete button to remove remaining element at (204, 222) on .added-manually >> nth=0
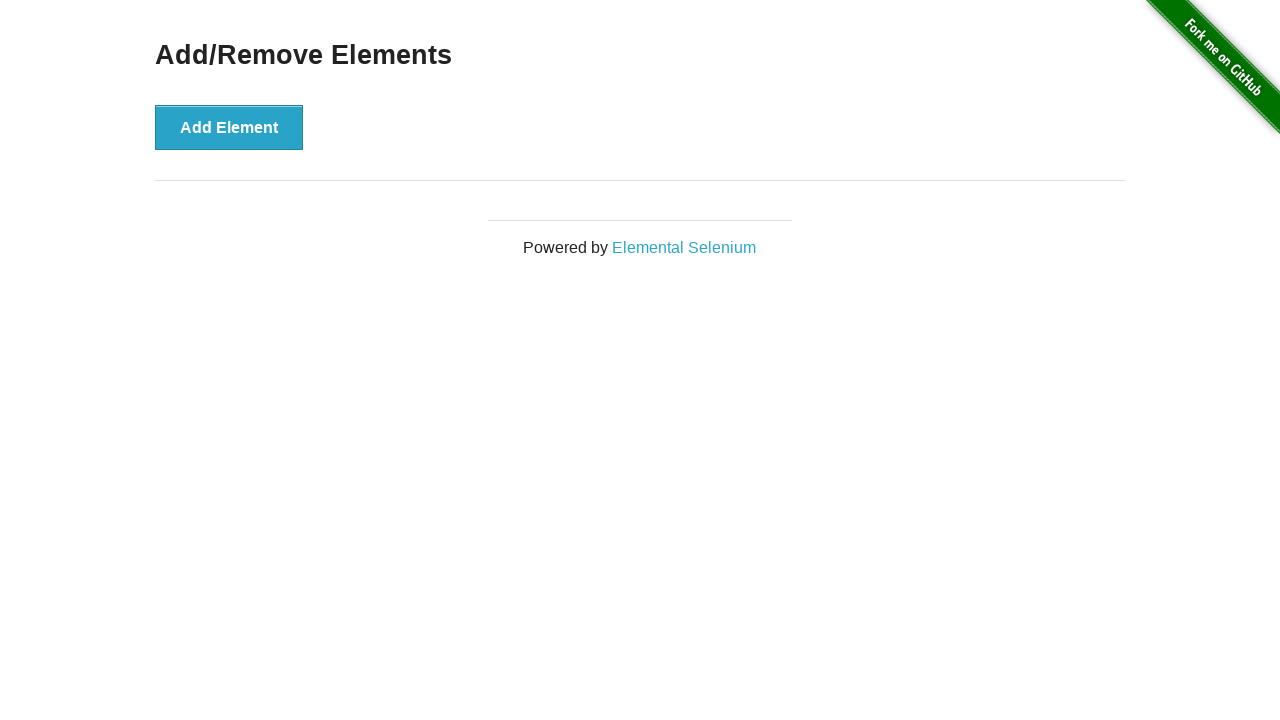

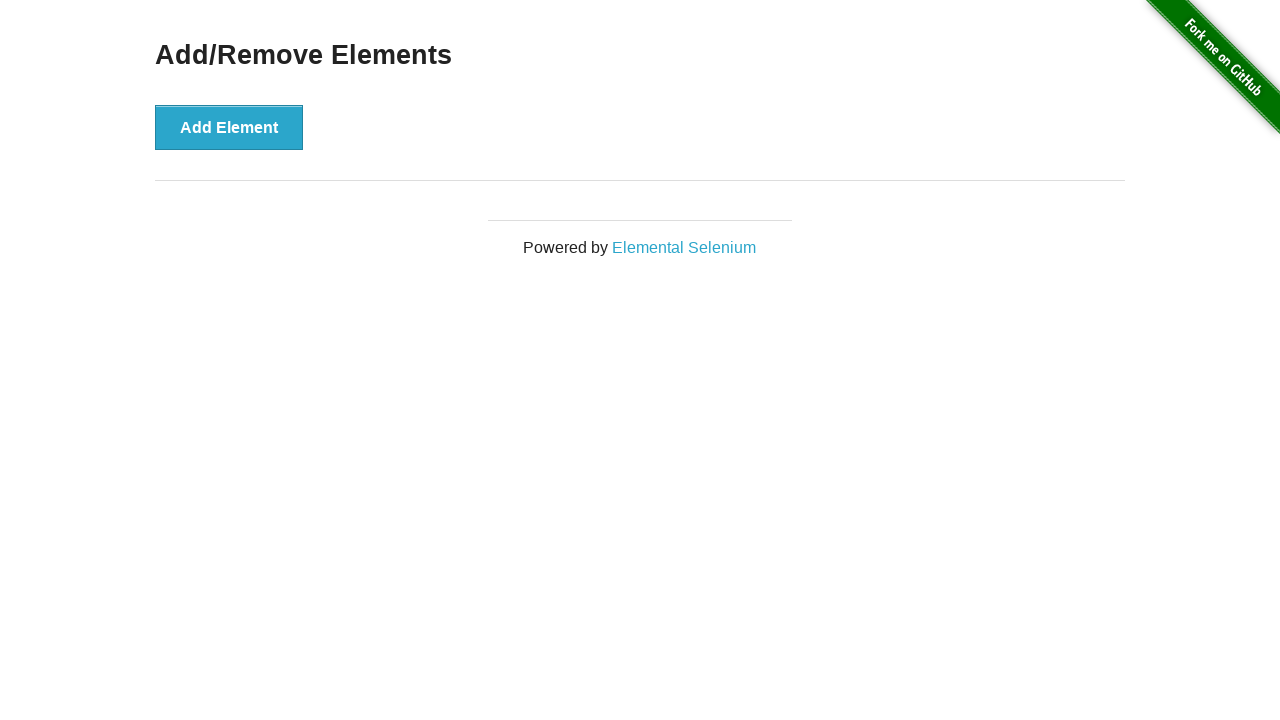